Tests navigation of Korean baseball player statistics page by selecting a team from dropdown and navigating through pagination to view player listings.

Starting URL: https://www.koreabaseball.com/Record/Player/HitterBasic/Basic1.aspx?sort=HRA_RT

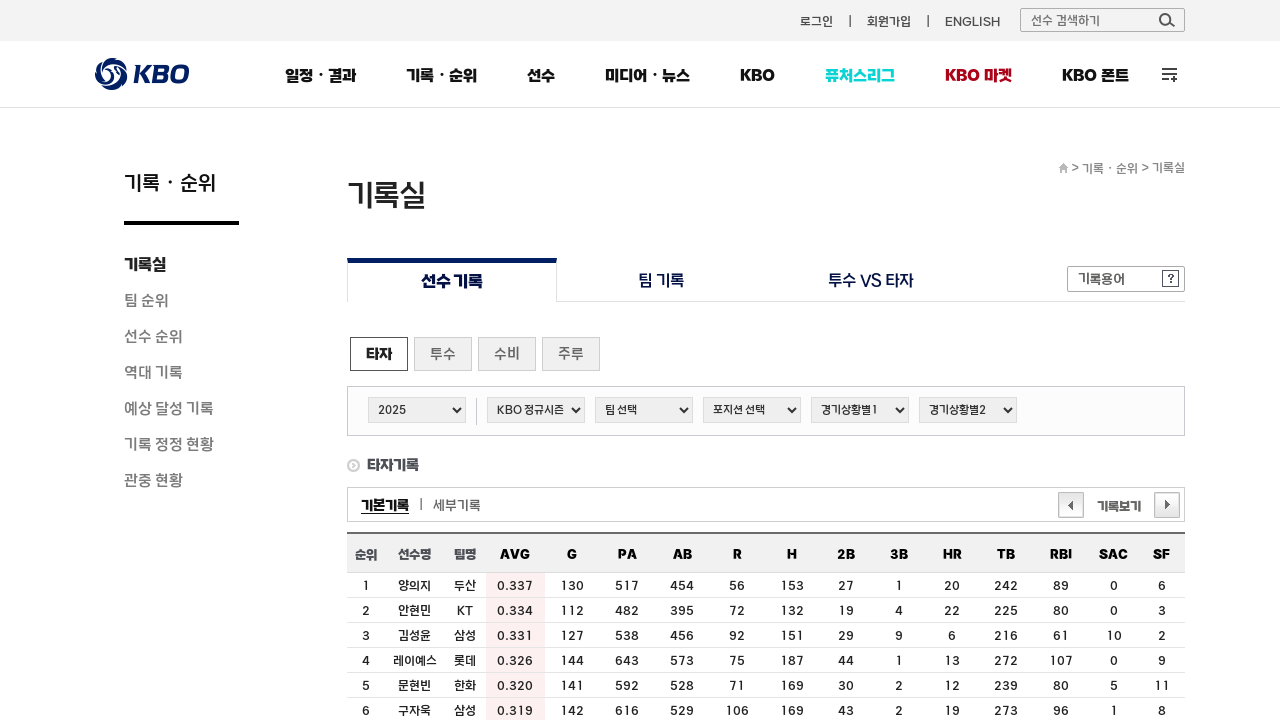

Team dropdown selector is present
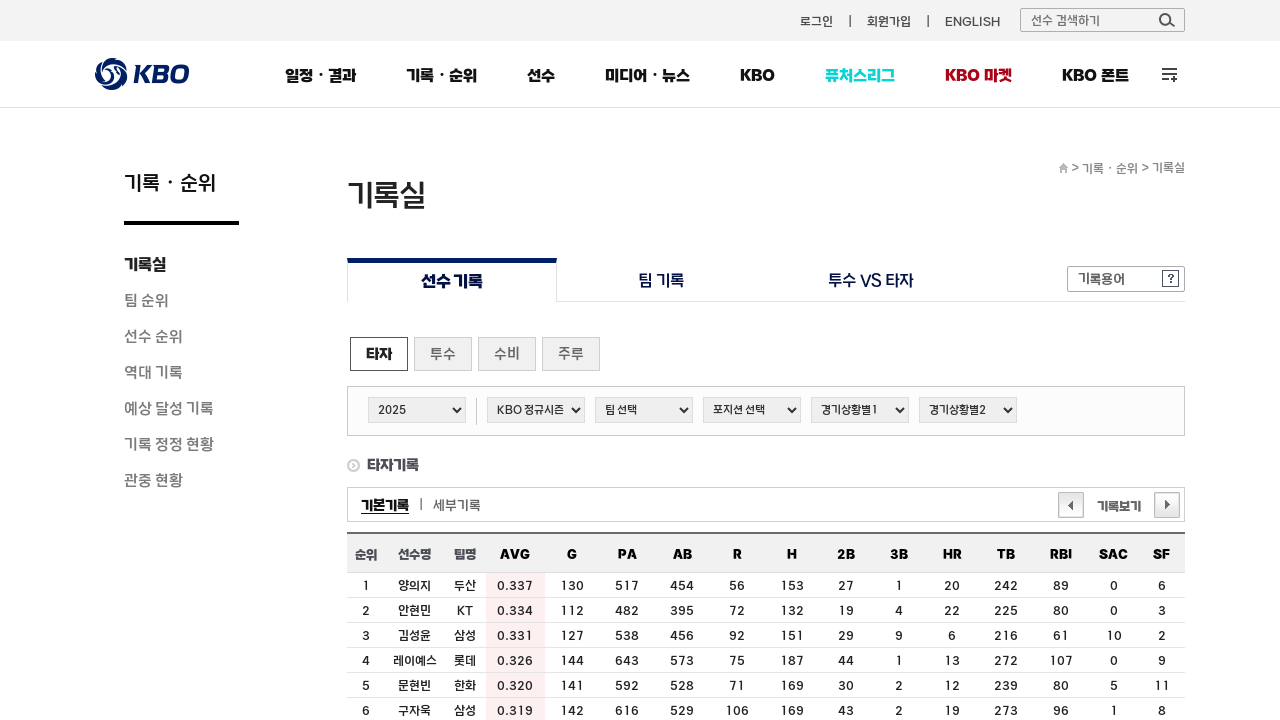

Selected LG team from dropdown on #cphContents_cphContents_cphContents_ddlTeam_ddlTeam
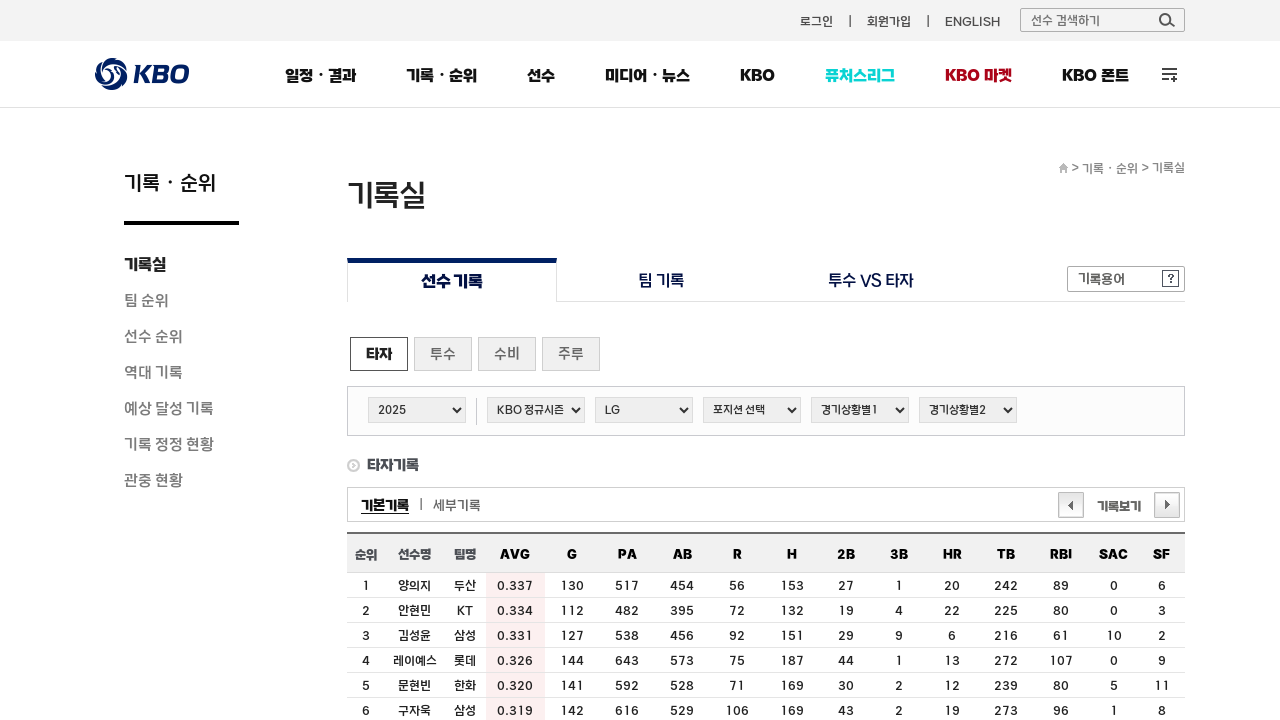

Player table has loaded after team selection
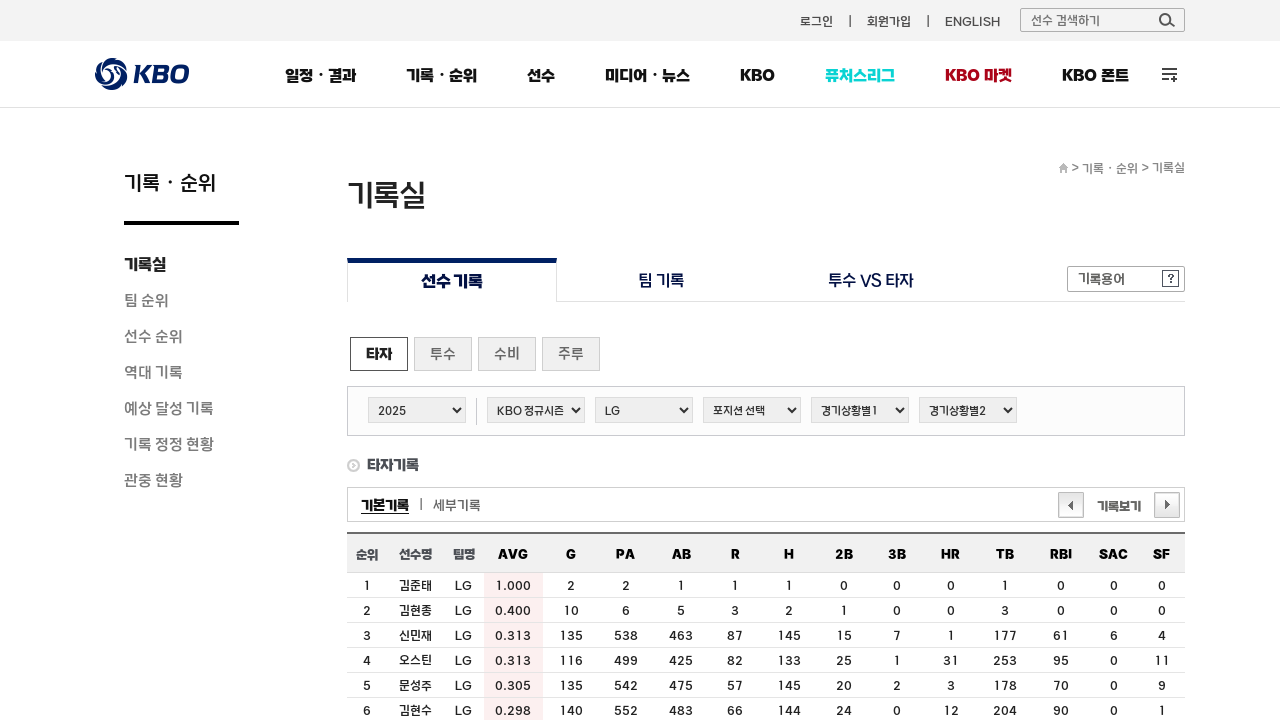

Waited 2 seconds for page to fully render
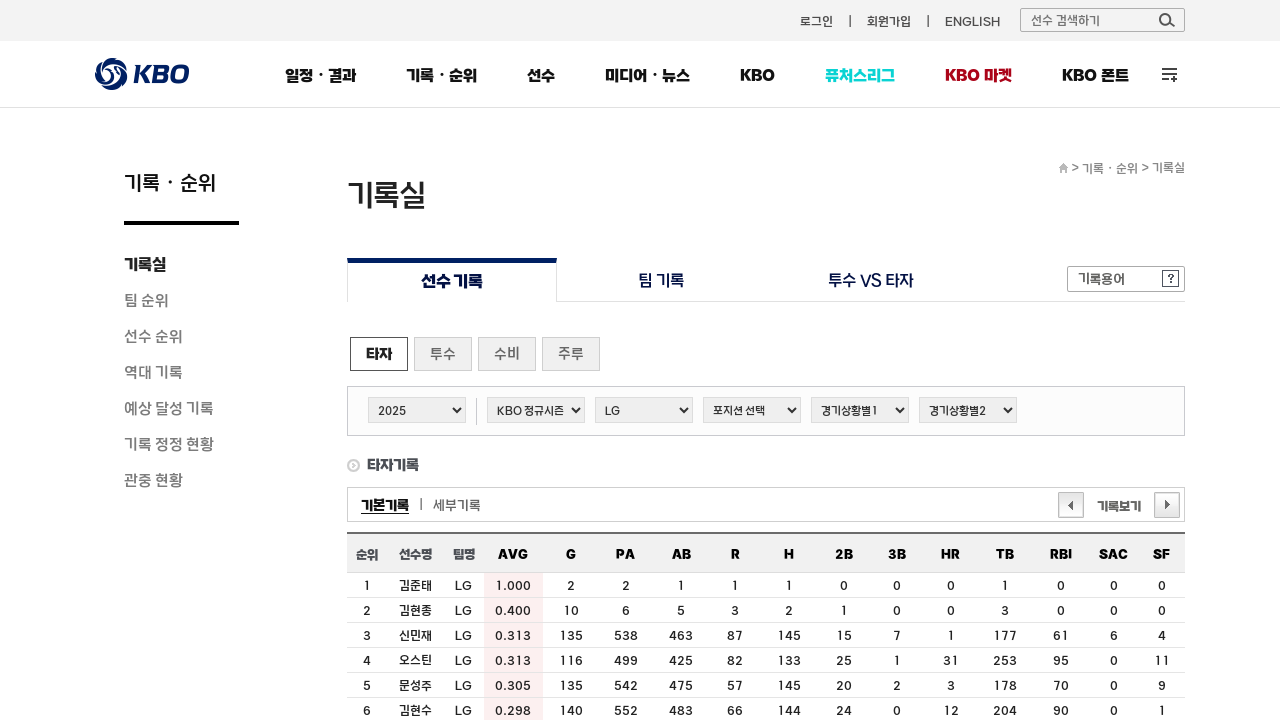

Player links are visible on page 1
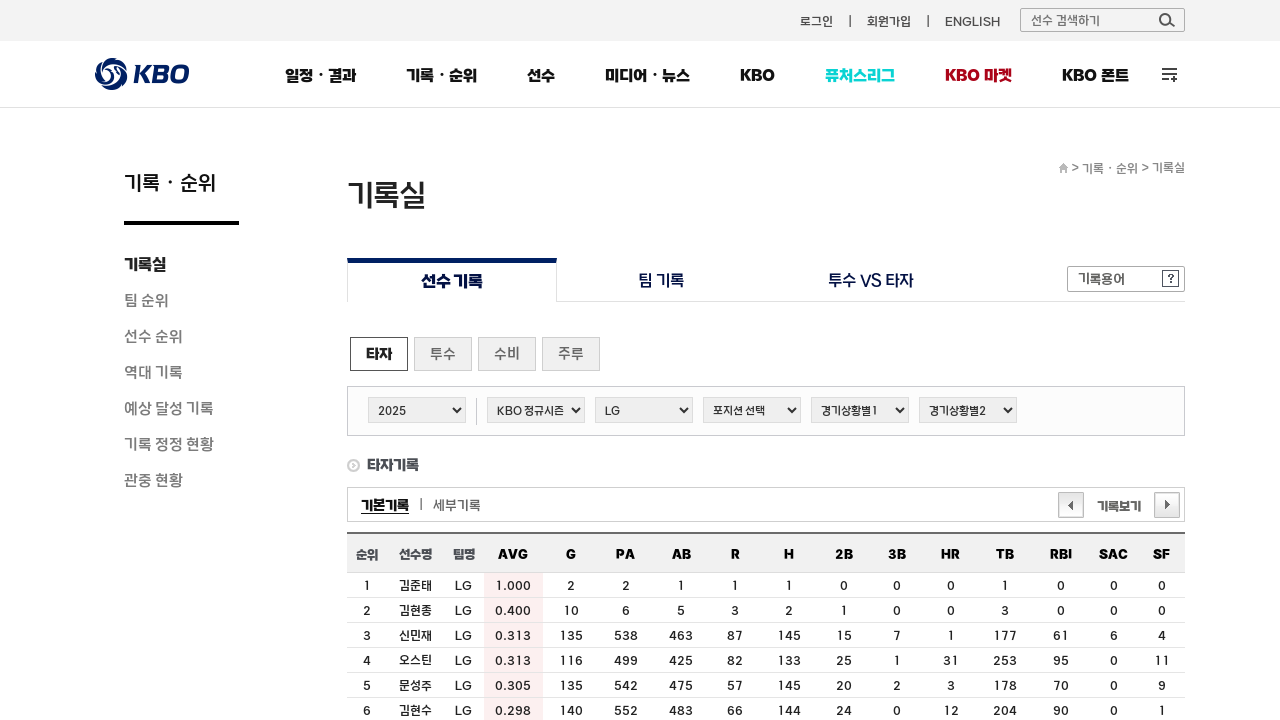

Clicked page 2 button in pagination at (778, 470) on #cphContents_cphContents_cphContents_ucPager_btnNo2
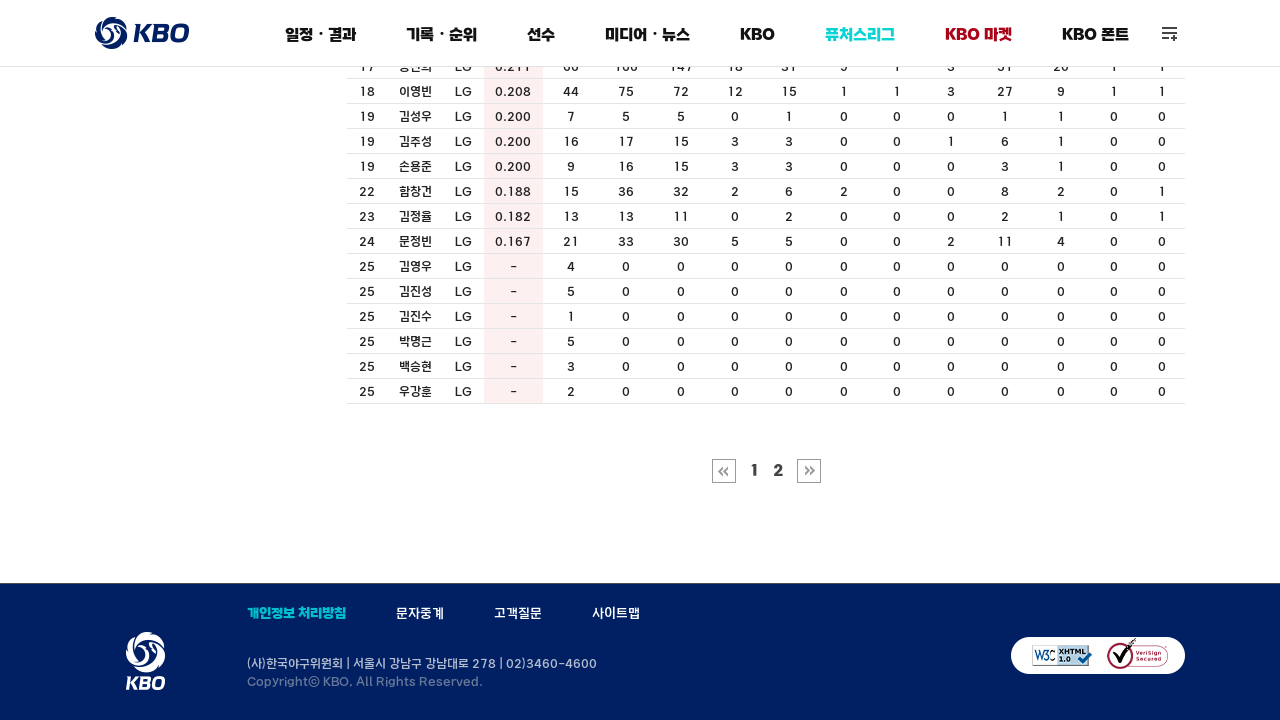

Waited 2 seconds for page 2 to load
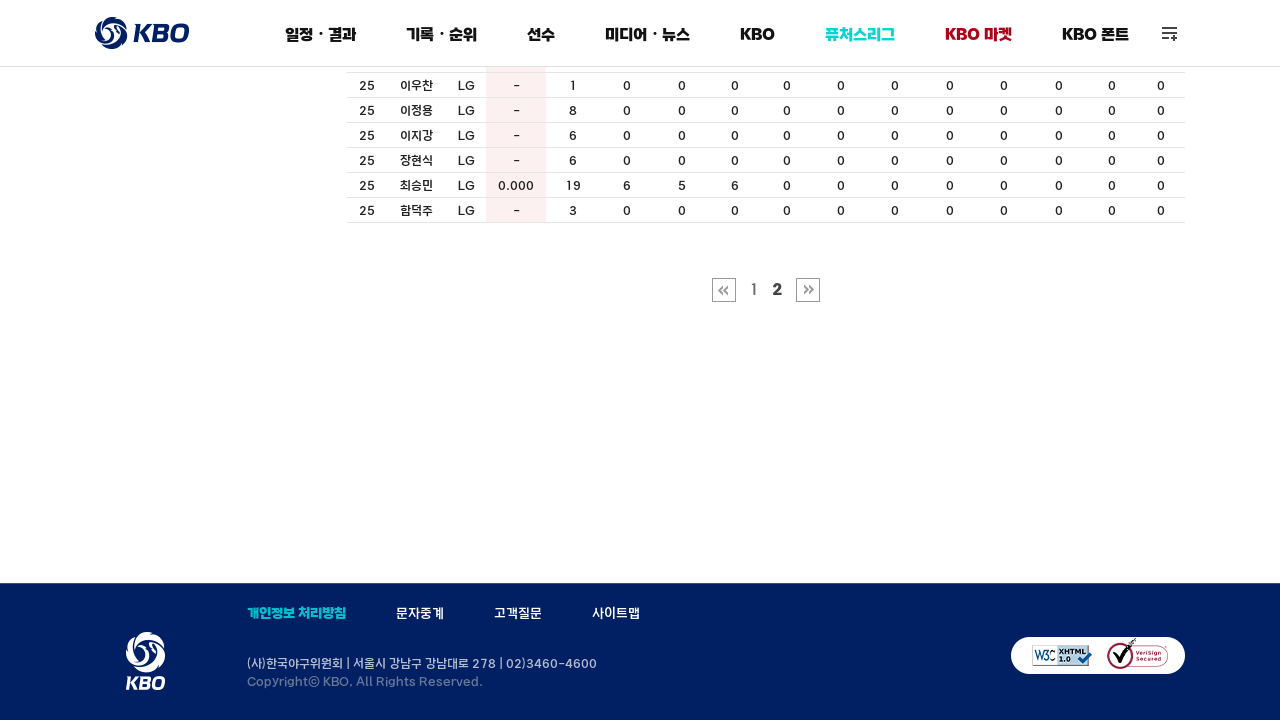

Player links are visible on page 2
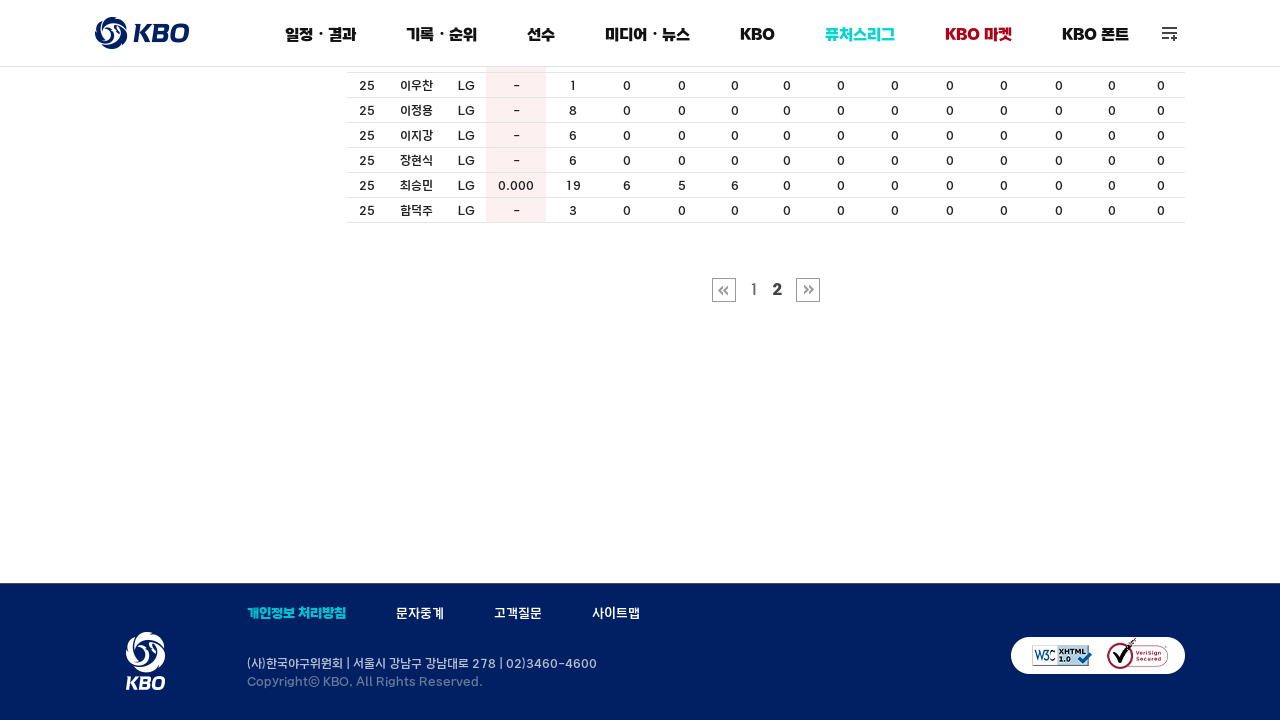

Clicked page 1 button to navigate back at (754, 288) on #cphContents_cphContents_cphContents_ucPager_btnNo1
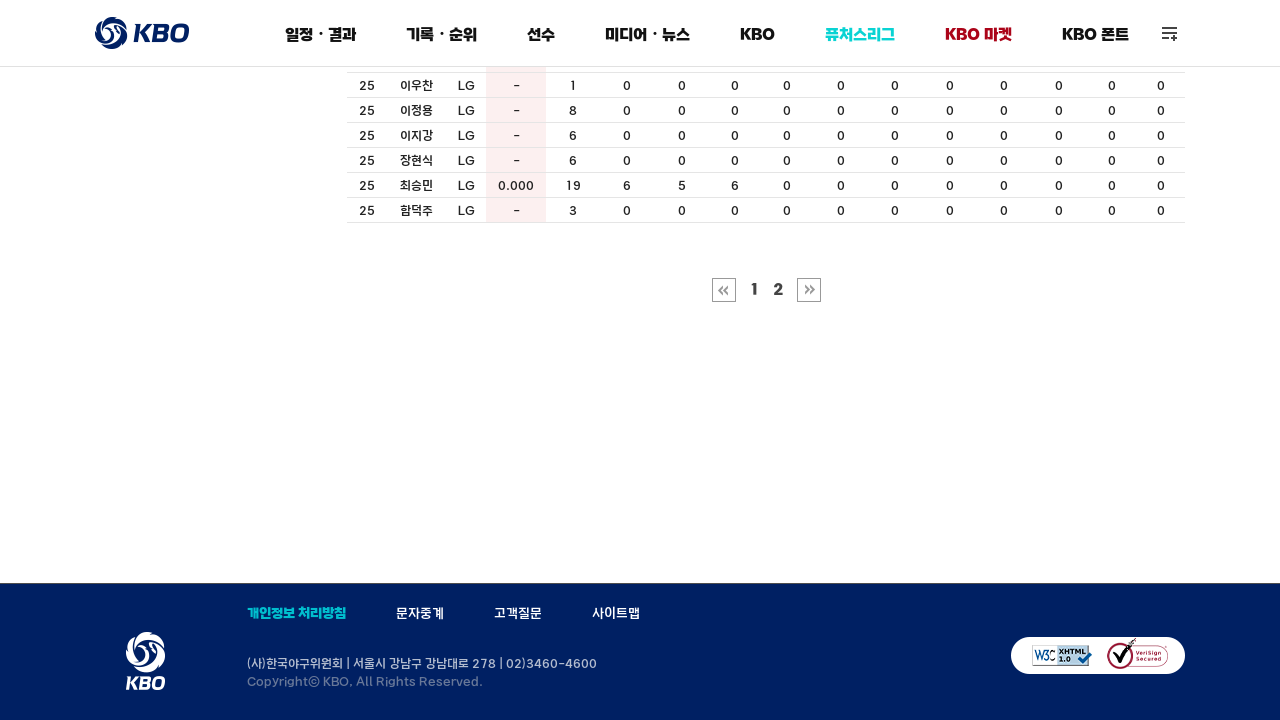

Waited 2 seconds for page 1 to load
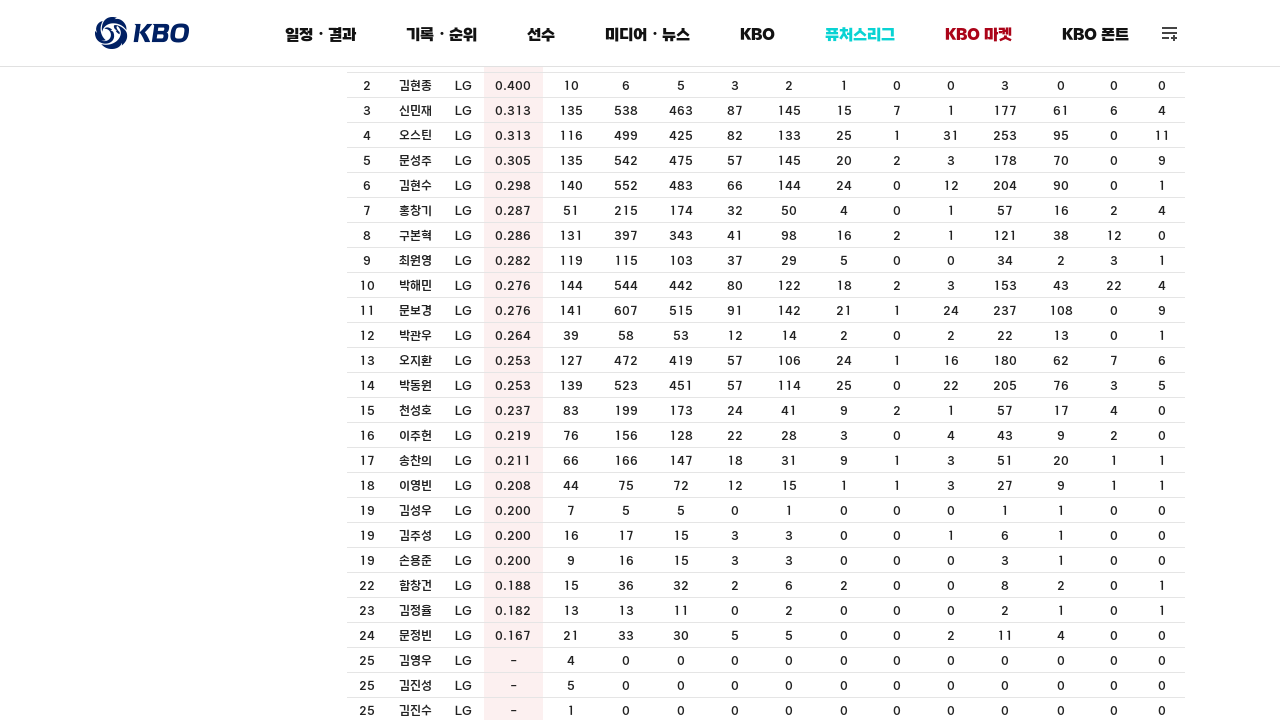

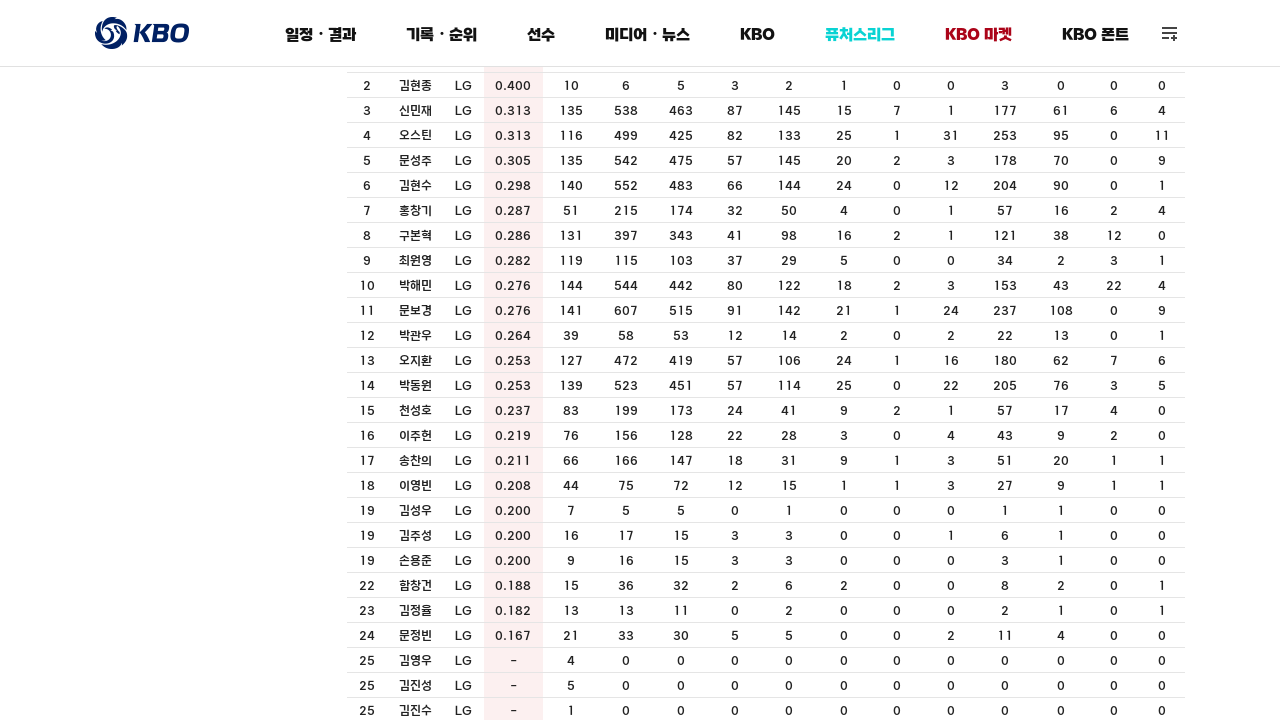